Tests jQuery UI droppable functionality by switching to an iframe, performing drag and drop operation, then switching back and navigating to another page

Starting URL: https://jqueryui.com/droppable/

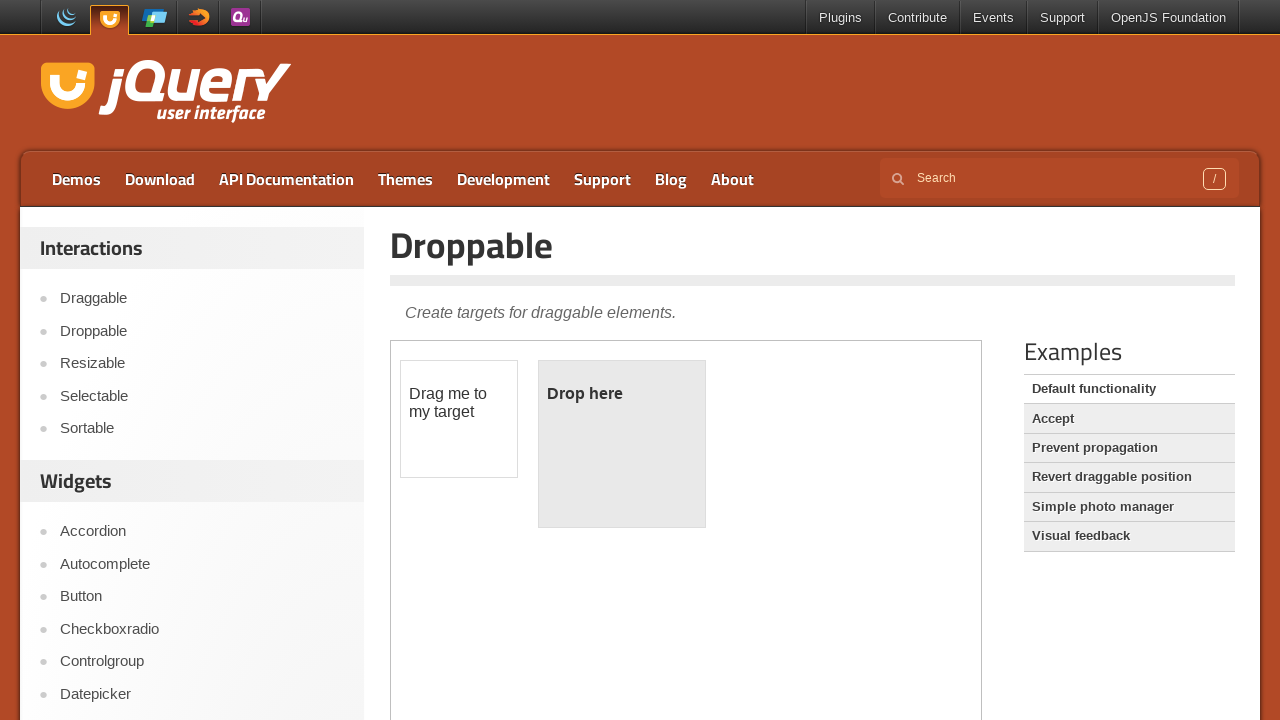

Located the first iframe containing draggable elements
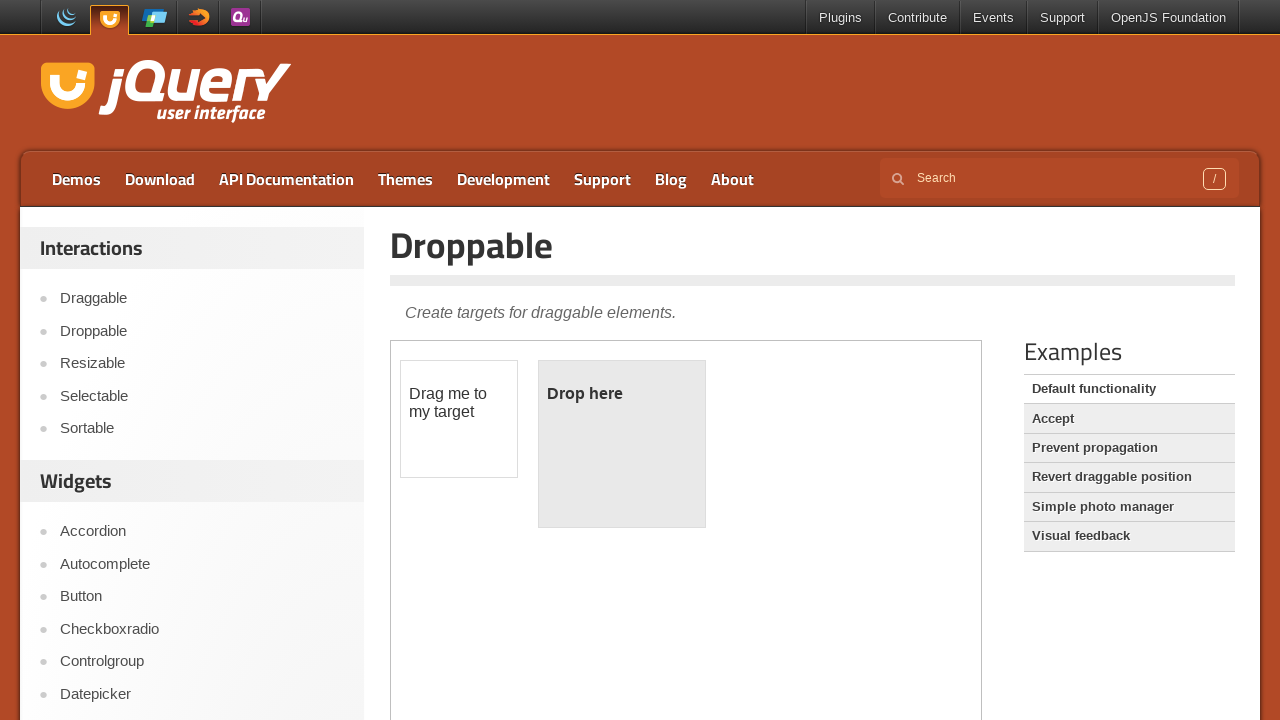

Located the draggable element within the iframe
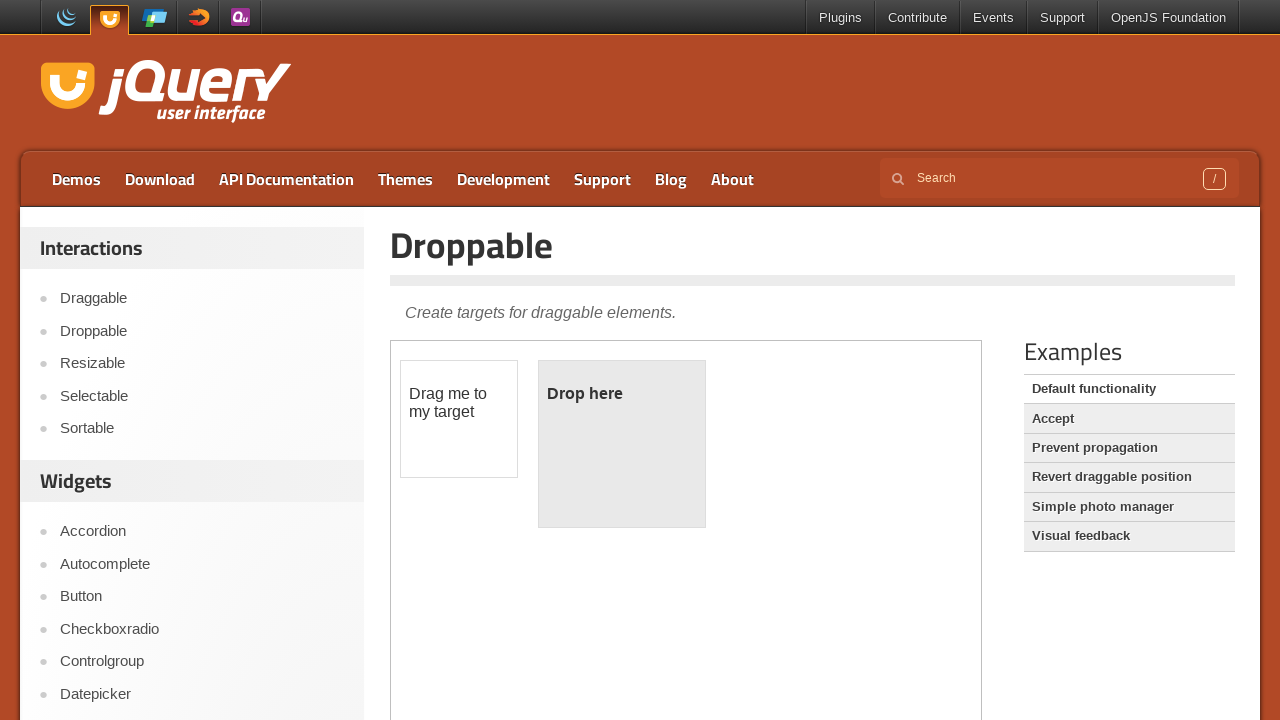

Located the droppable element within the iframe
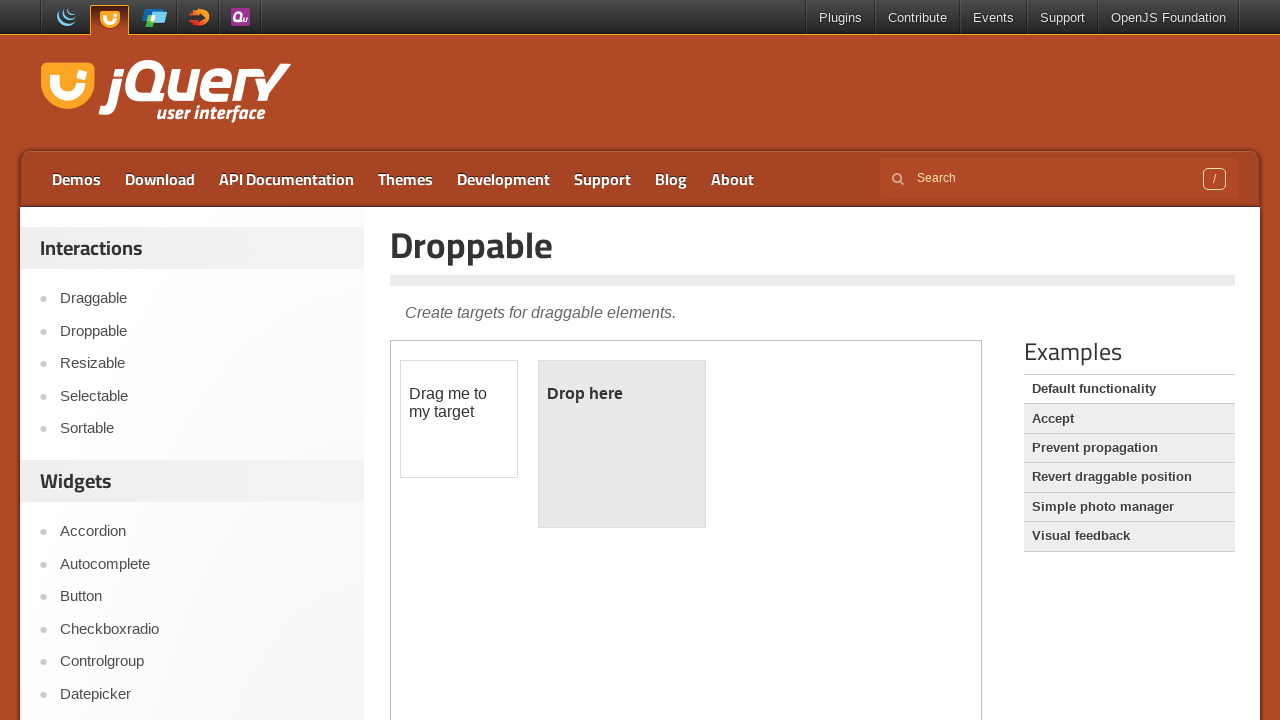

Dragged the draggable element to the droppable element at (622, 444)
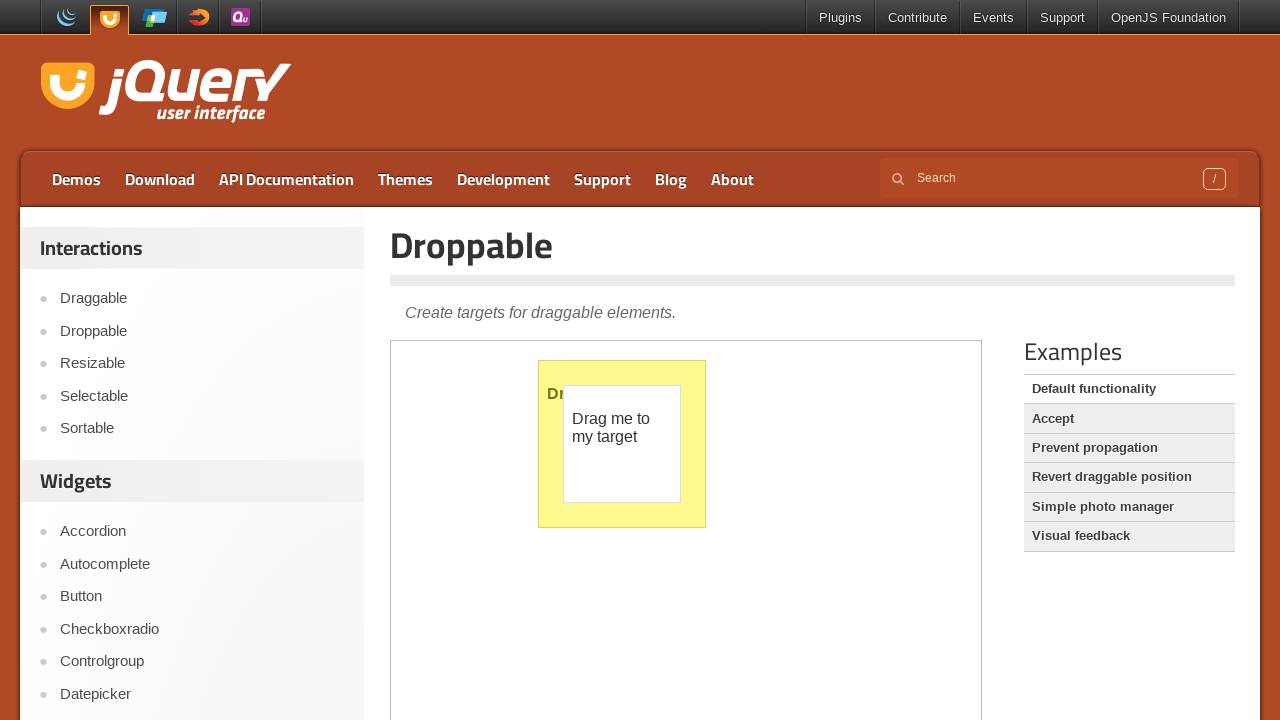

Clicked on the Selectable link in the main page at (202, 396) on a:text('Selectable')
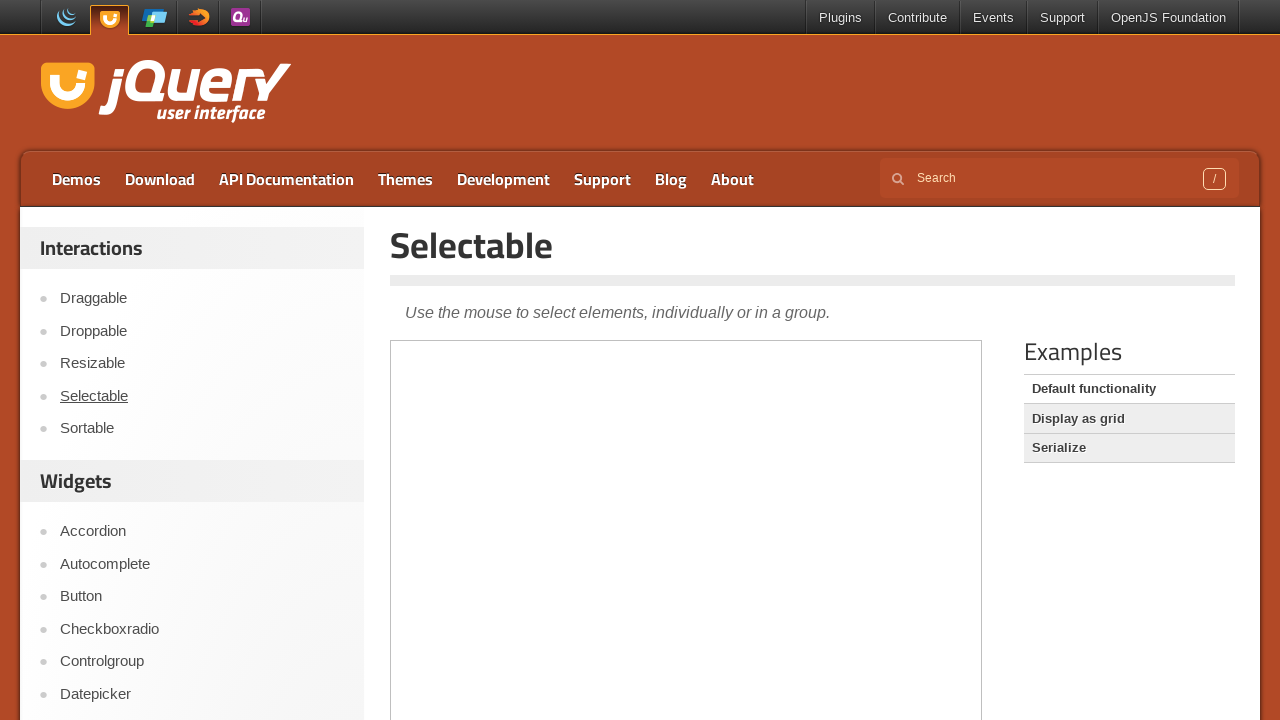

New page loaded after clicking Selectable link
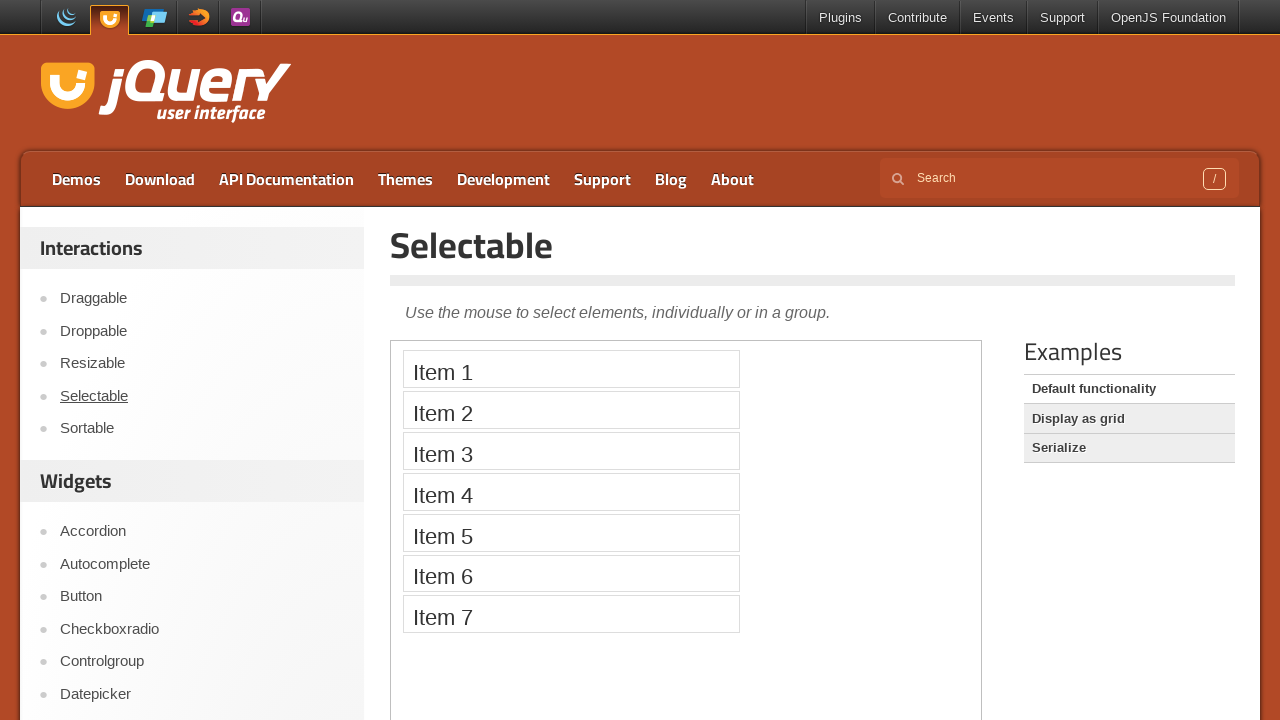

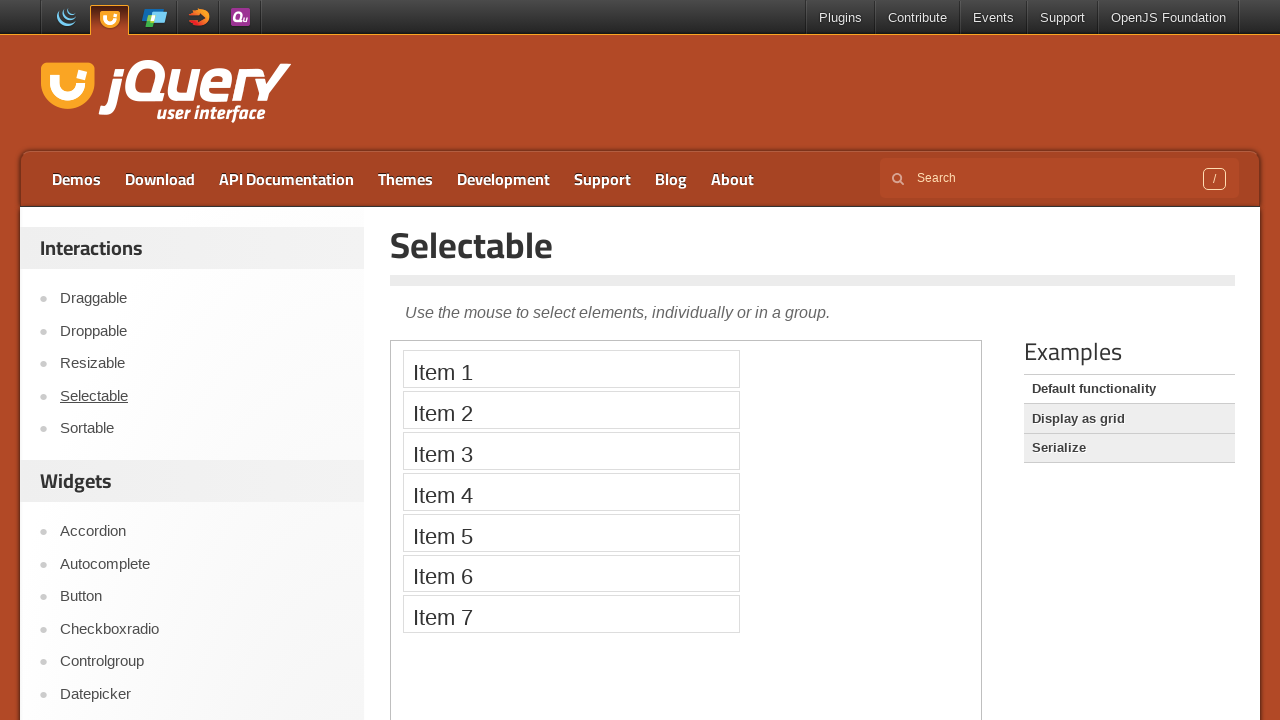